Tests context click (right-click) and double-click actions on dropdown menu elements

Starting URL: https://bonigarcia.dev/selenium-webdriver-java/dropdown-menu.html

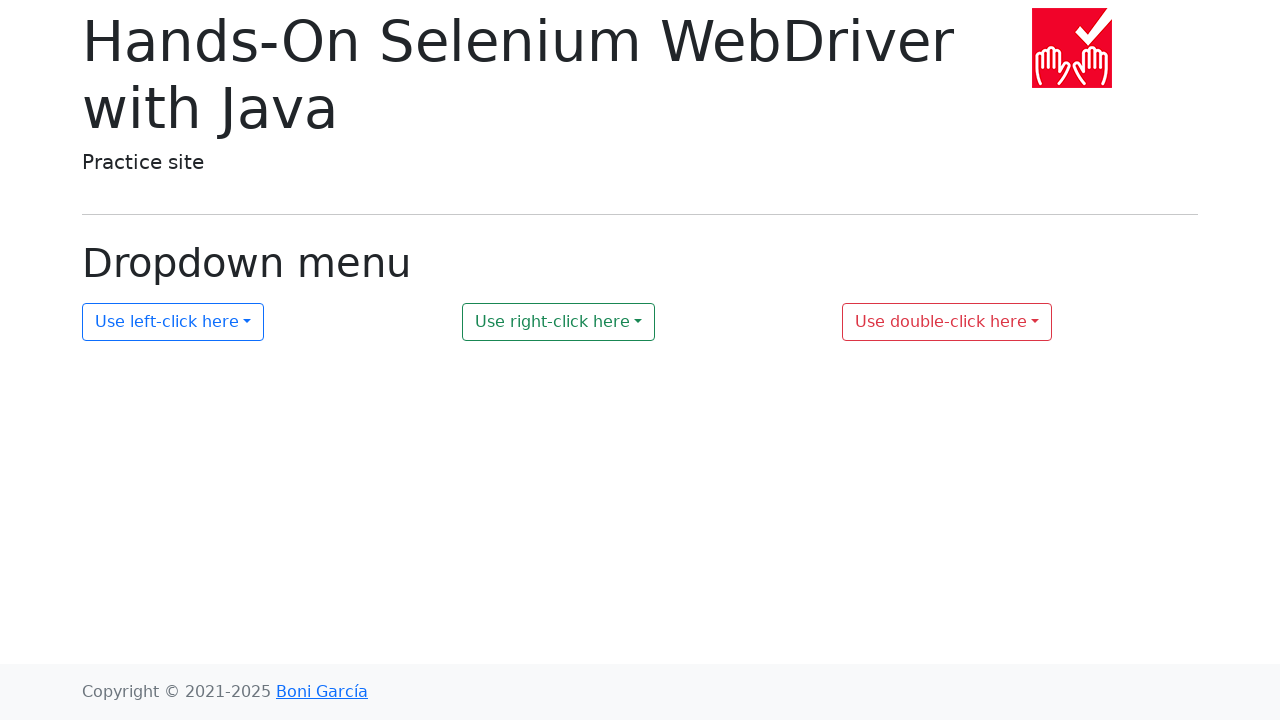

Right-clicked on dropdown 2 element at (559, 322) on #my-dropdown-2
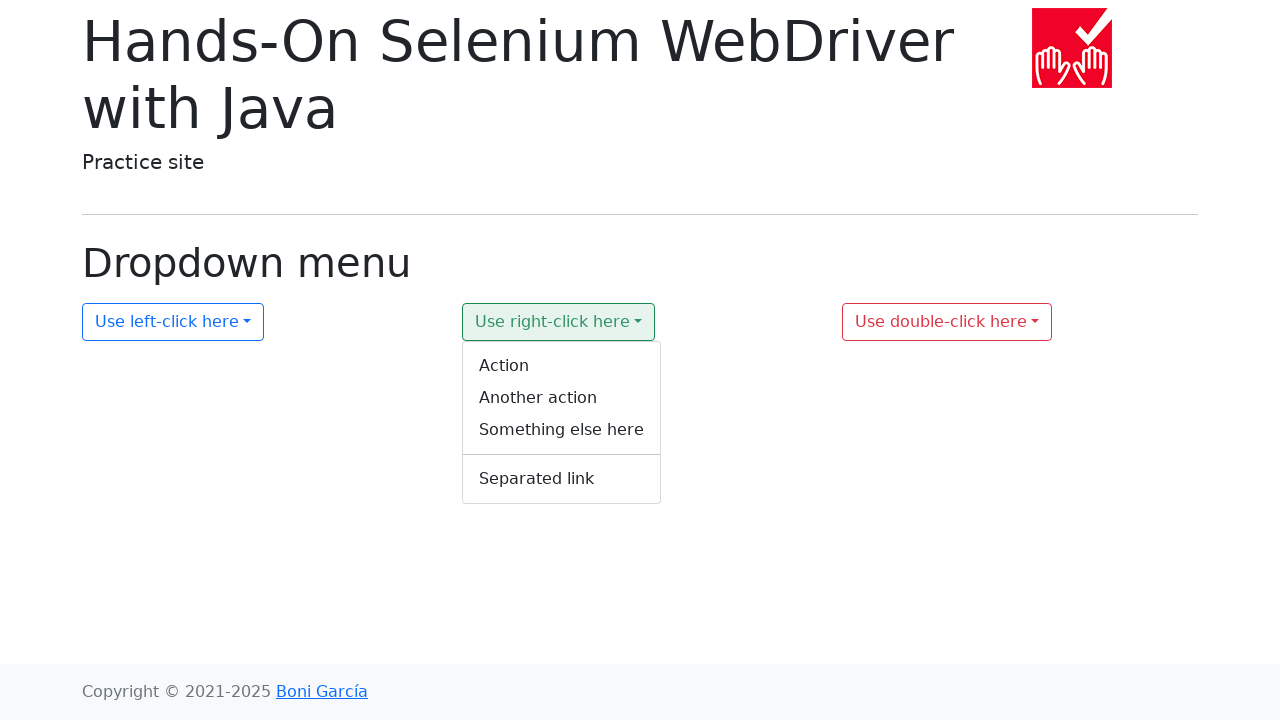

Context menu 2 became visible
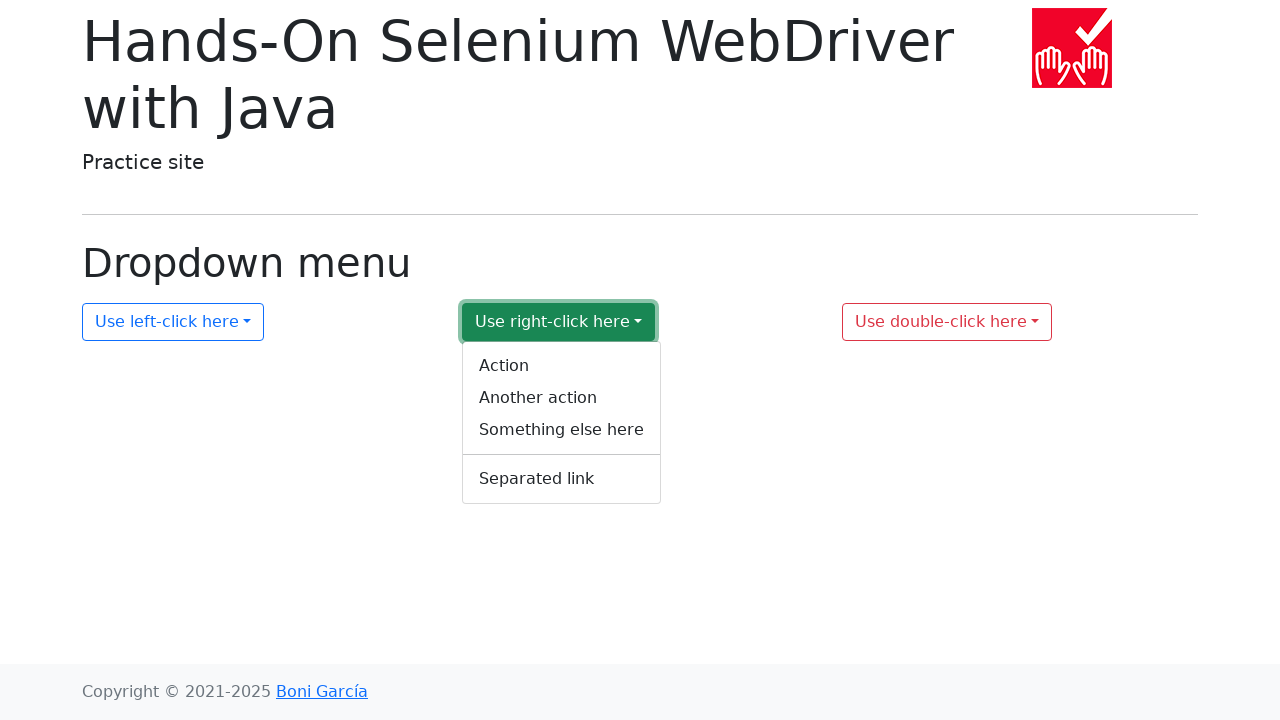

Double-clicked on dropdown 3 element at (947, 322) on #my-dropdown-3
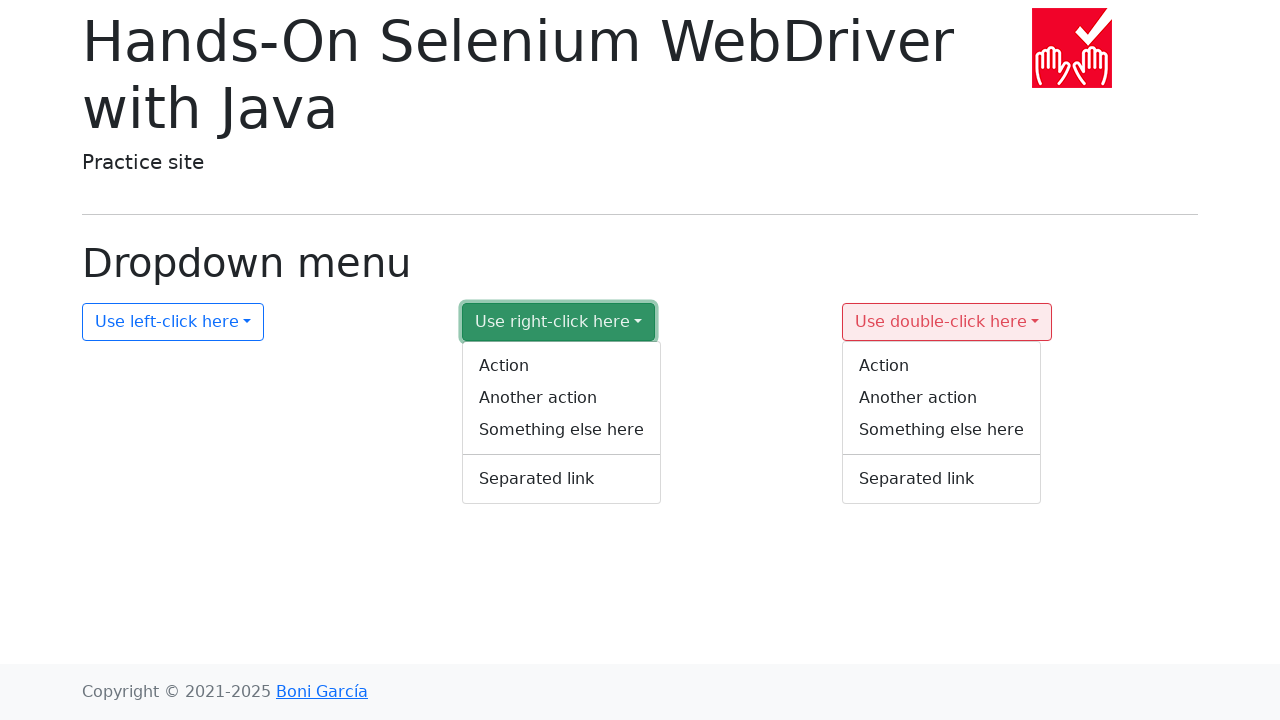

Context menu 3 became visible
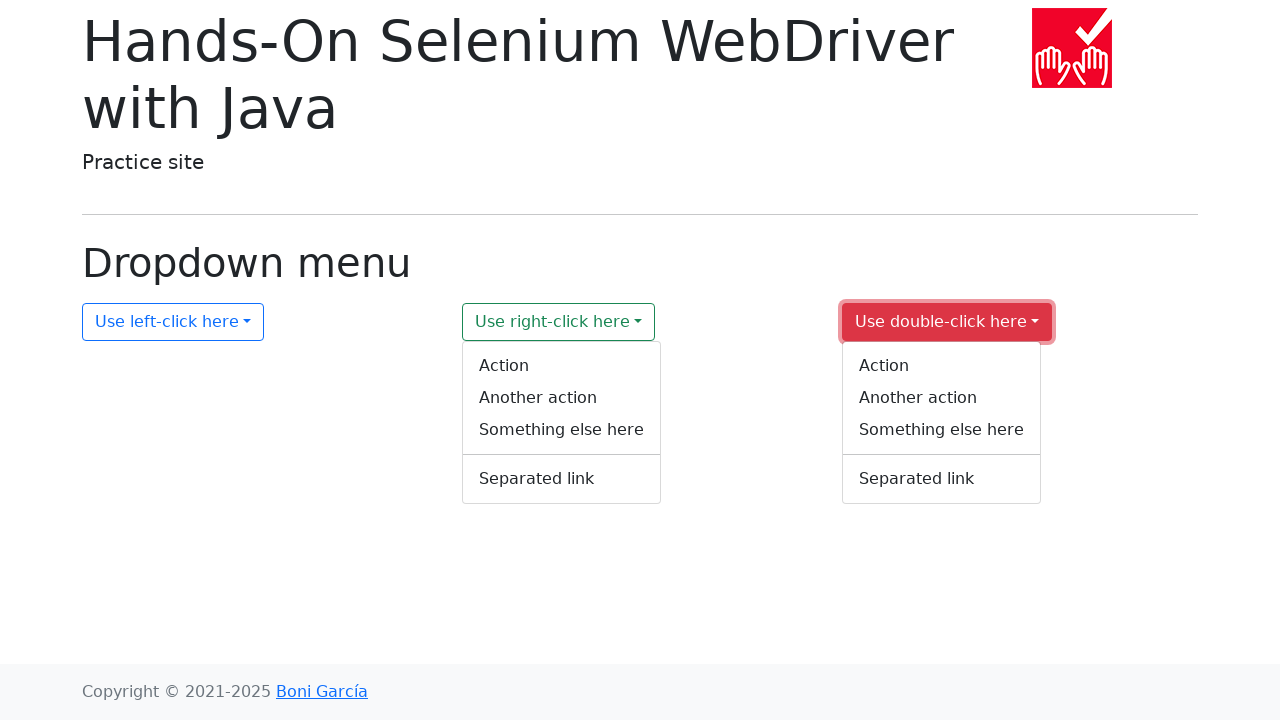

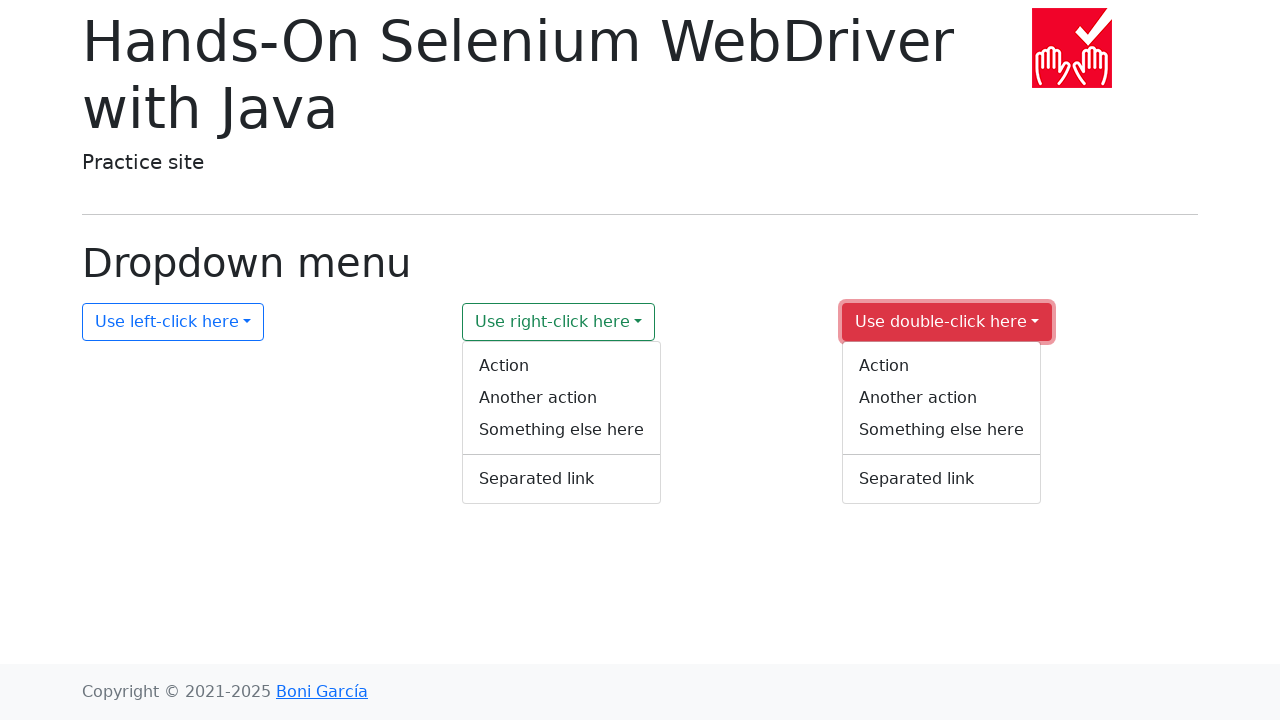